Tests the Disappearing Elements page by verifying navigation buttons are displayed and clicking Home to return to the main page.

Starting URL: https://the-internet.herokuapp.com/

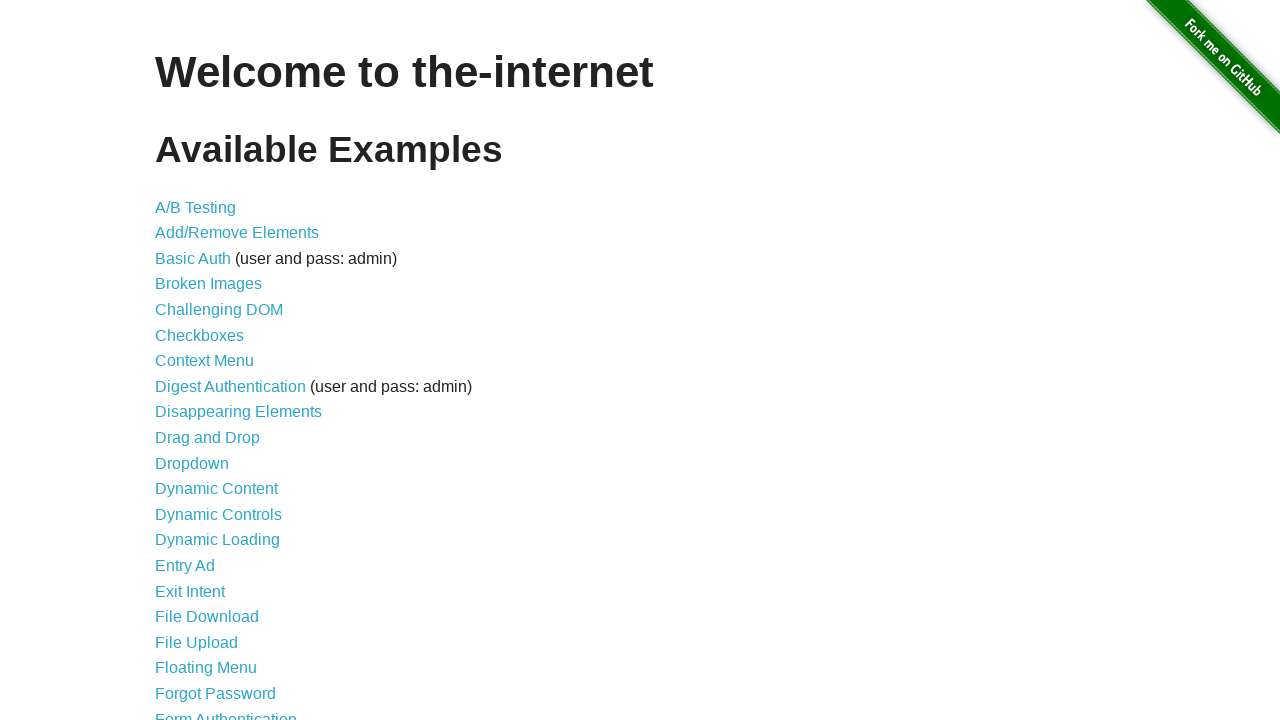

Clicked on Disappearing Elements link at (238, 412) on xpath=//*[contains(text(),'Disappearing Elements')]
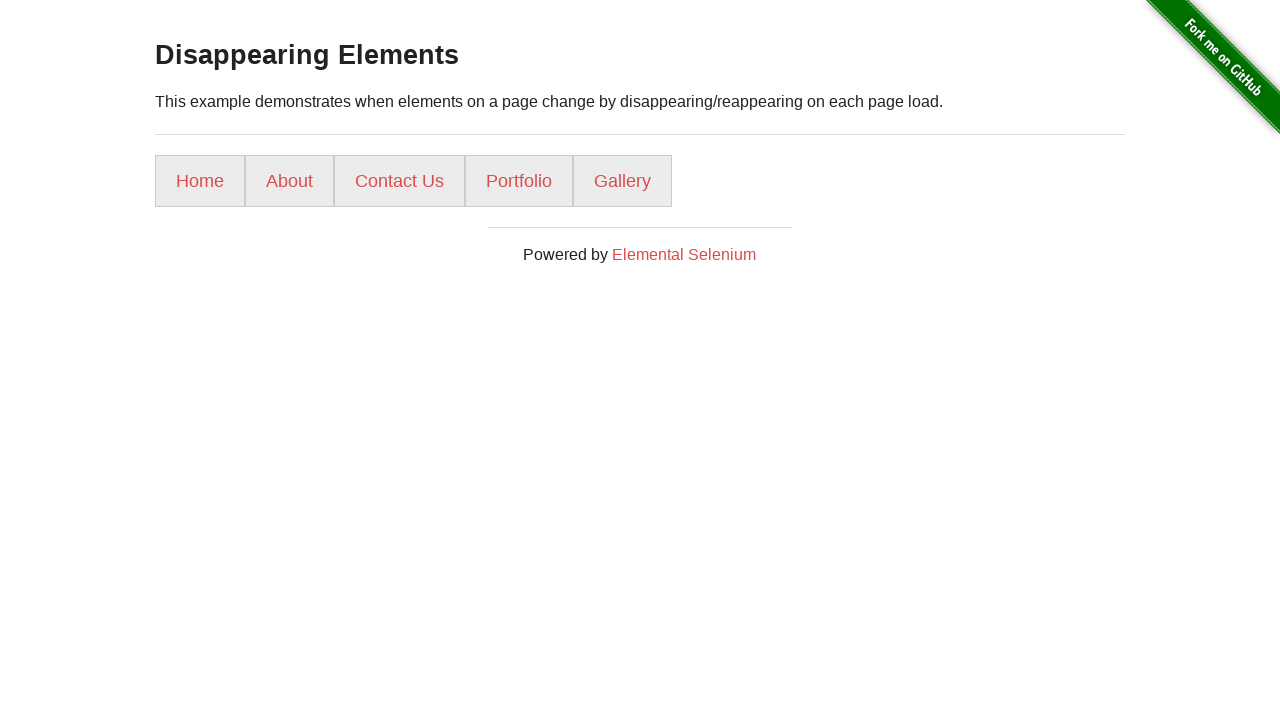

Disappearing Elements page loaded (URL verified)
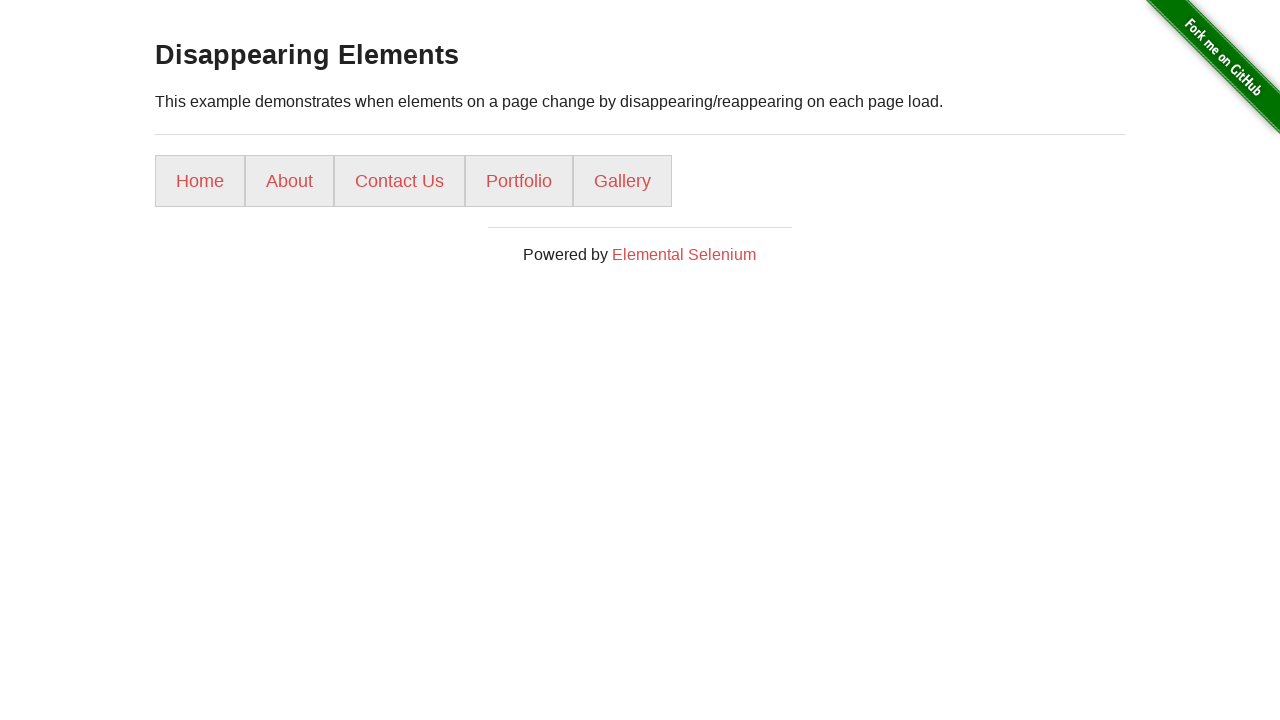

Page heading (h3) is visible
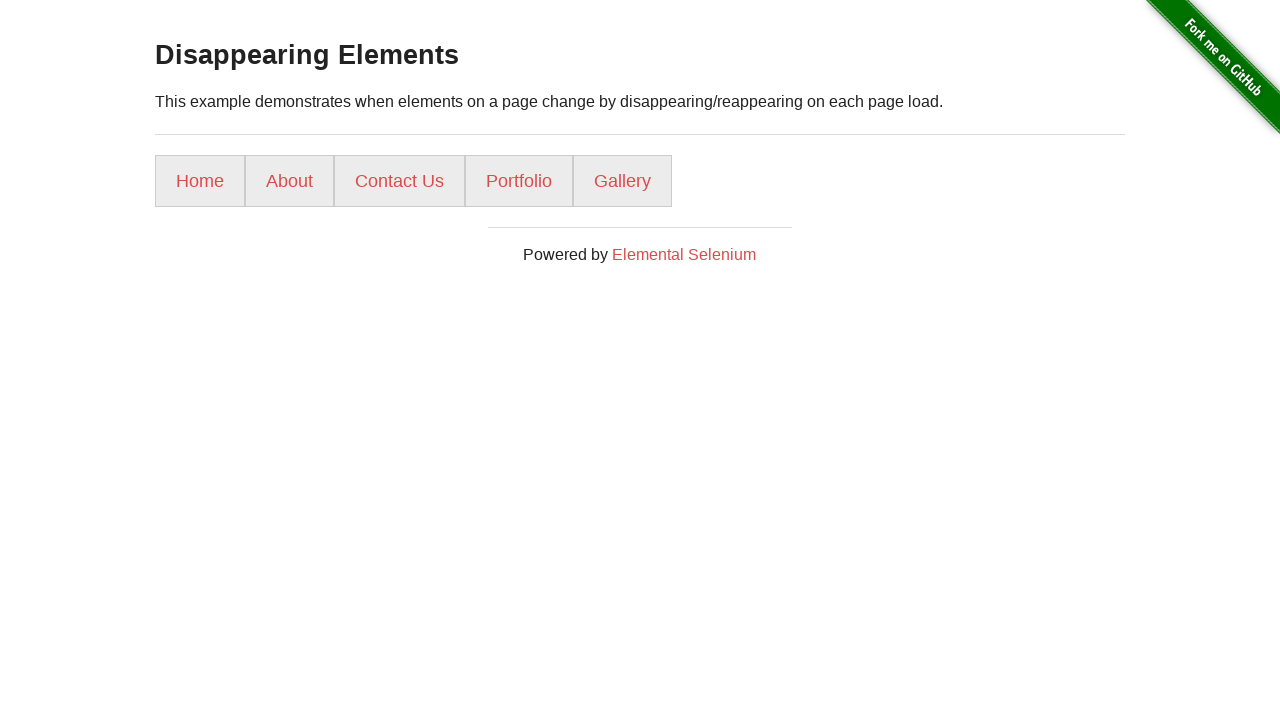

Home navigation button is visible
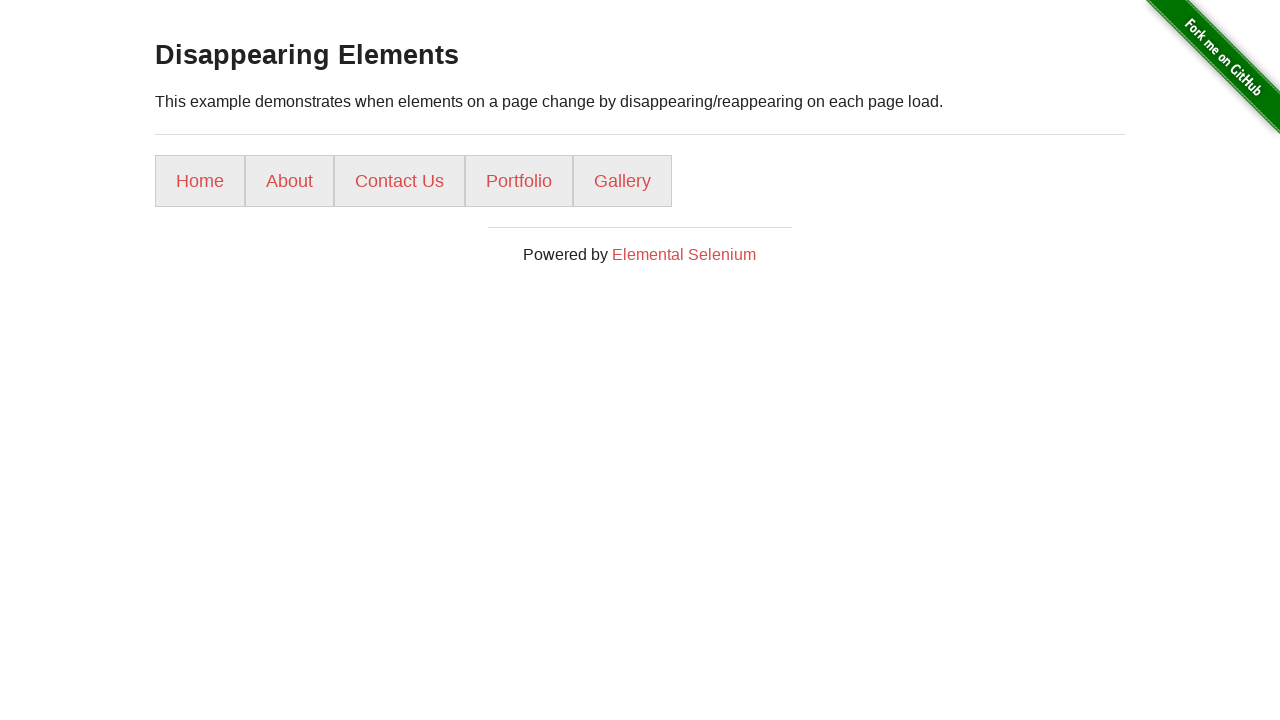

About navigation button is visible
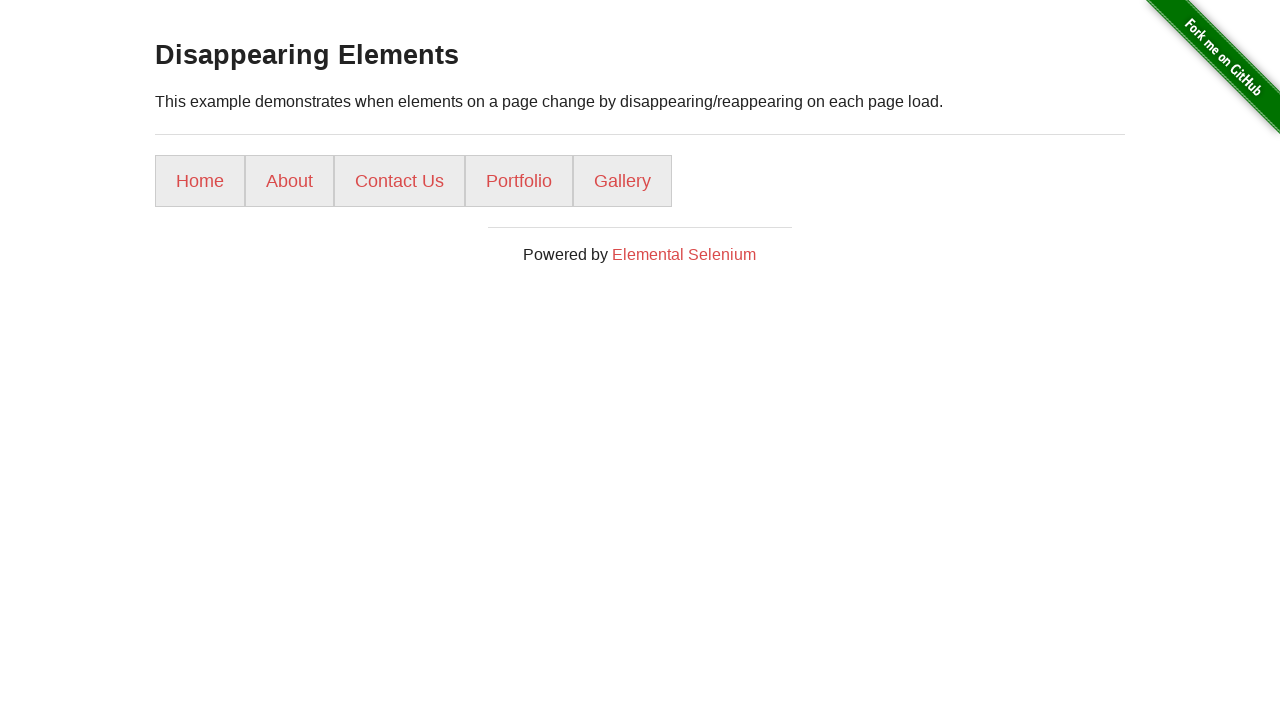

Contact Us navigation button is visible
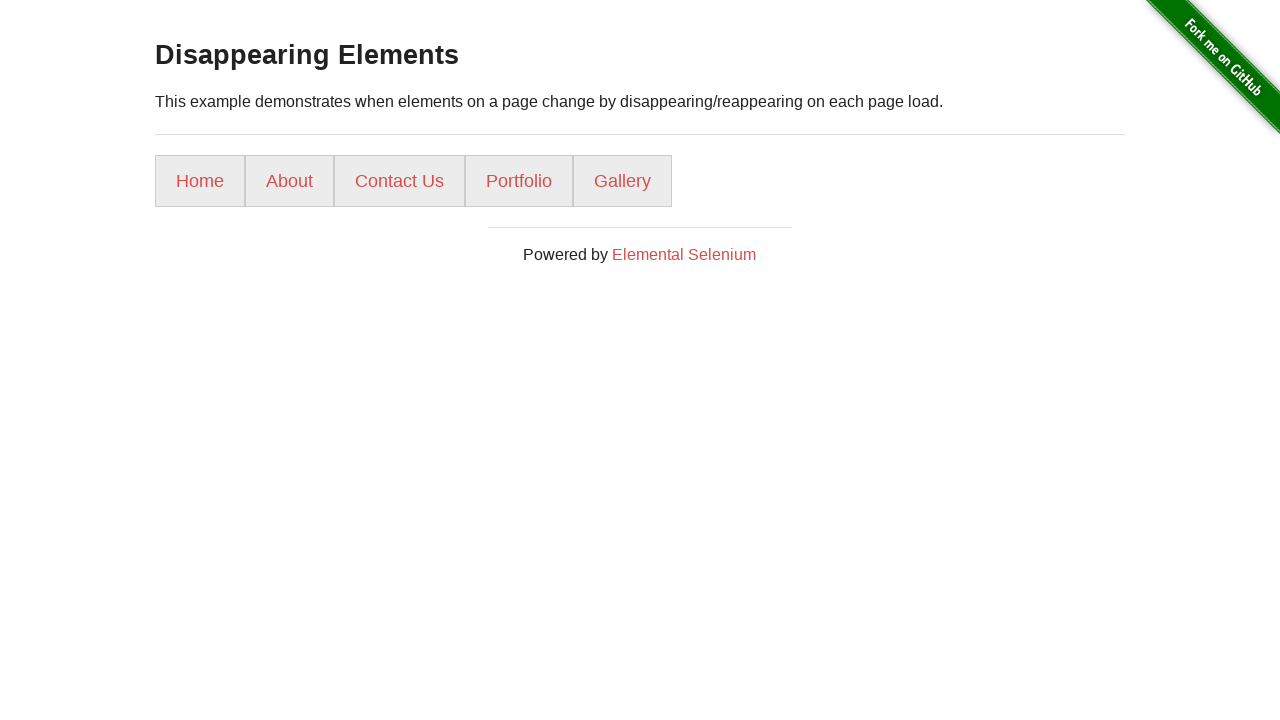

Portfolio navigation button is visible
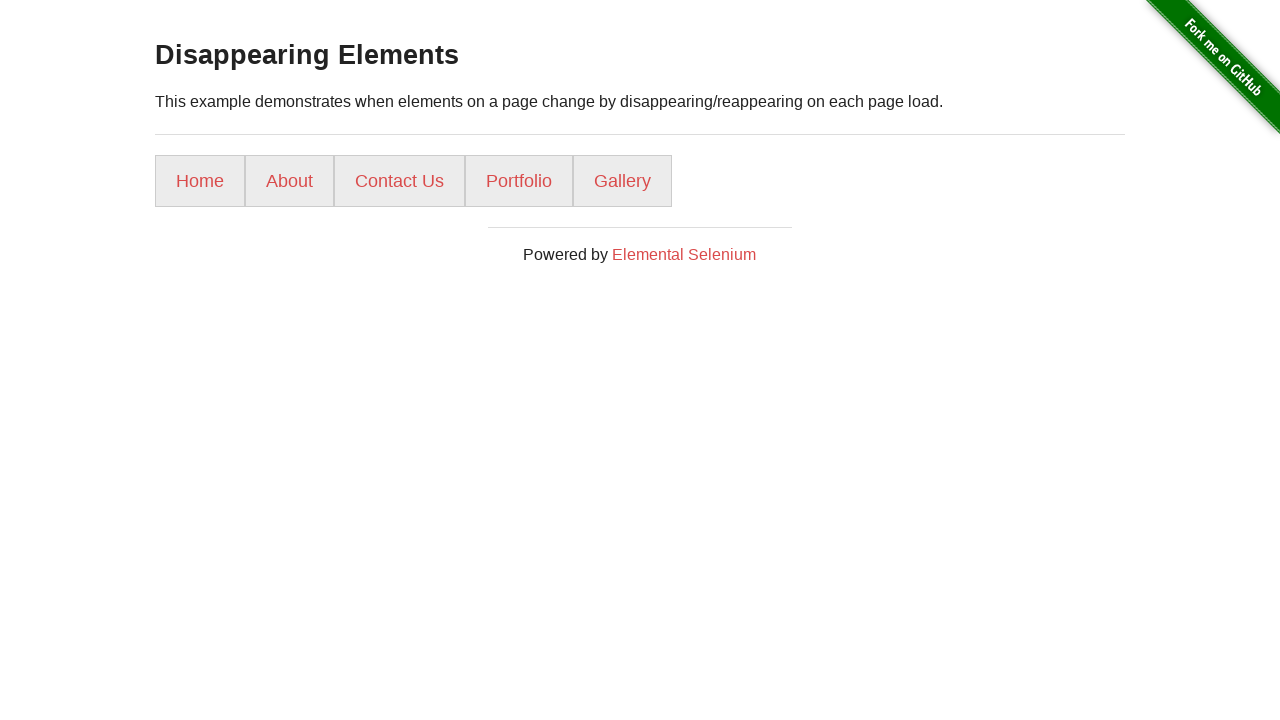

Clicked Home navigation button at (200, 181) on xpath=//*[contains(text(),'Home')]
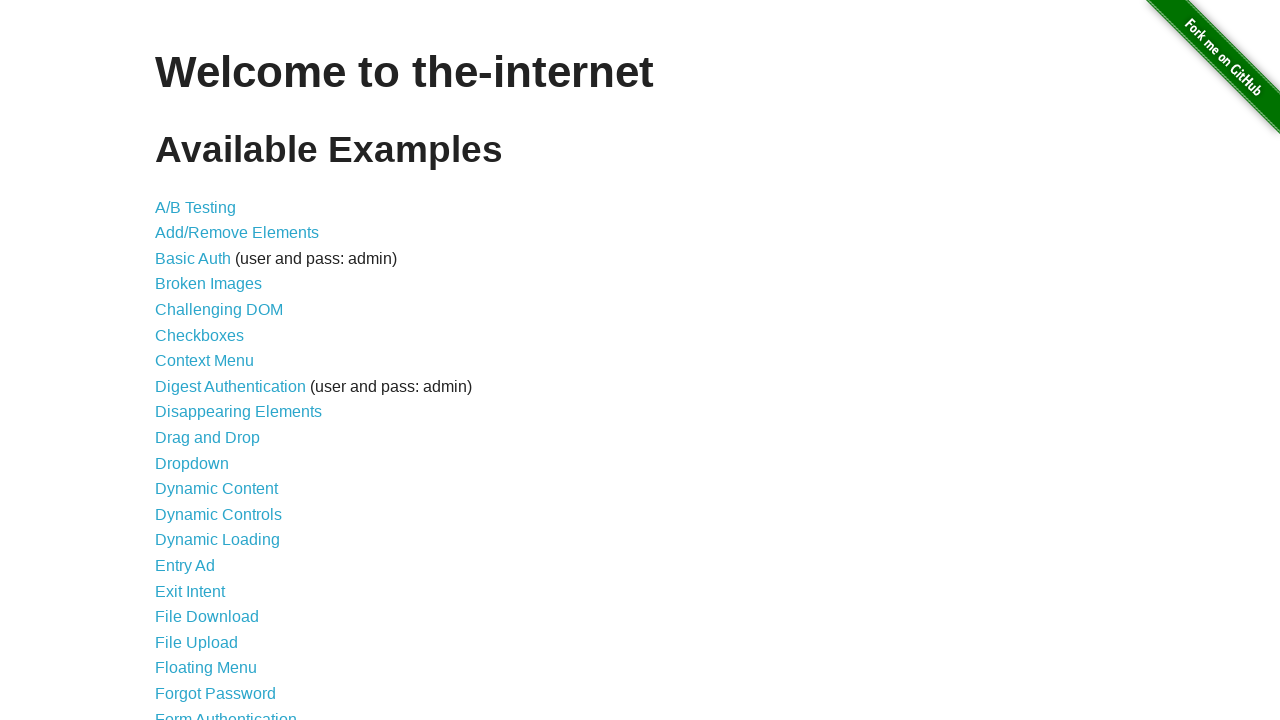

Returned to main page (URL verified)
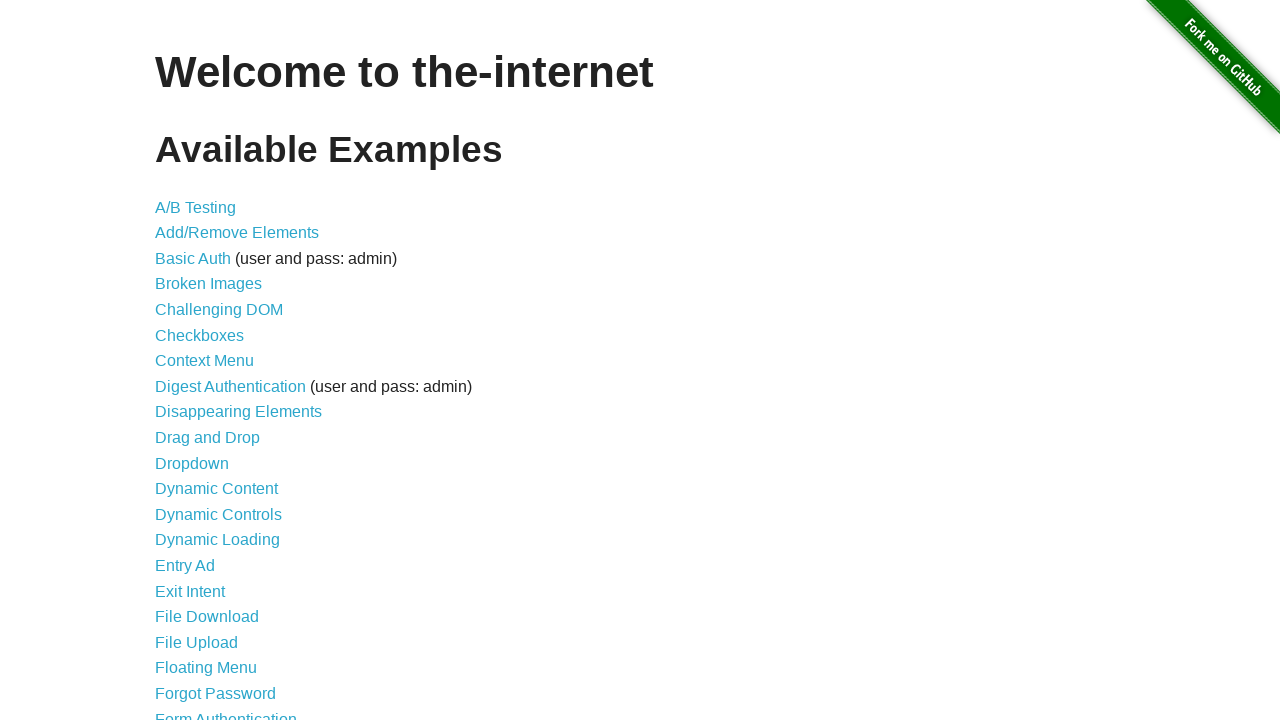

Main page heading (h1) is visible
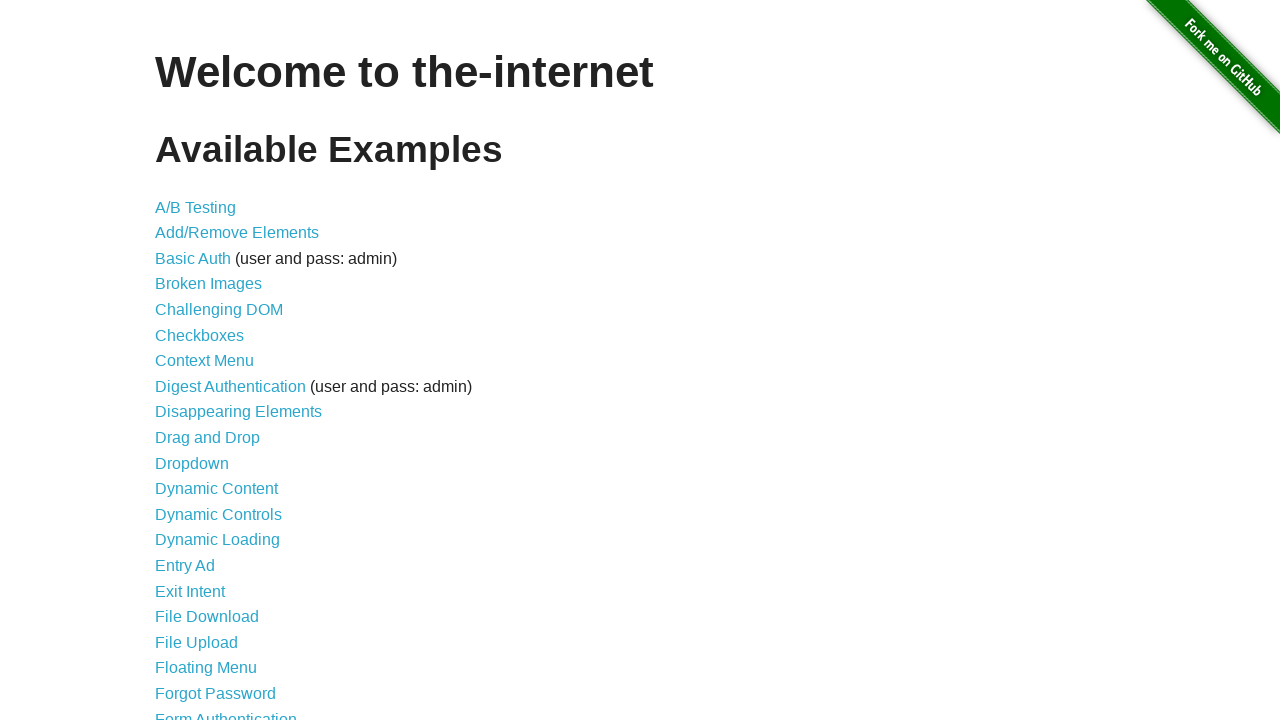

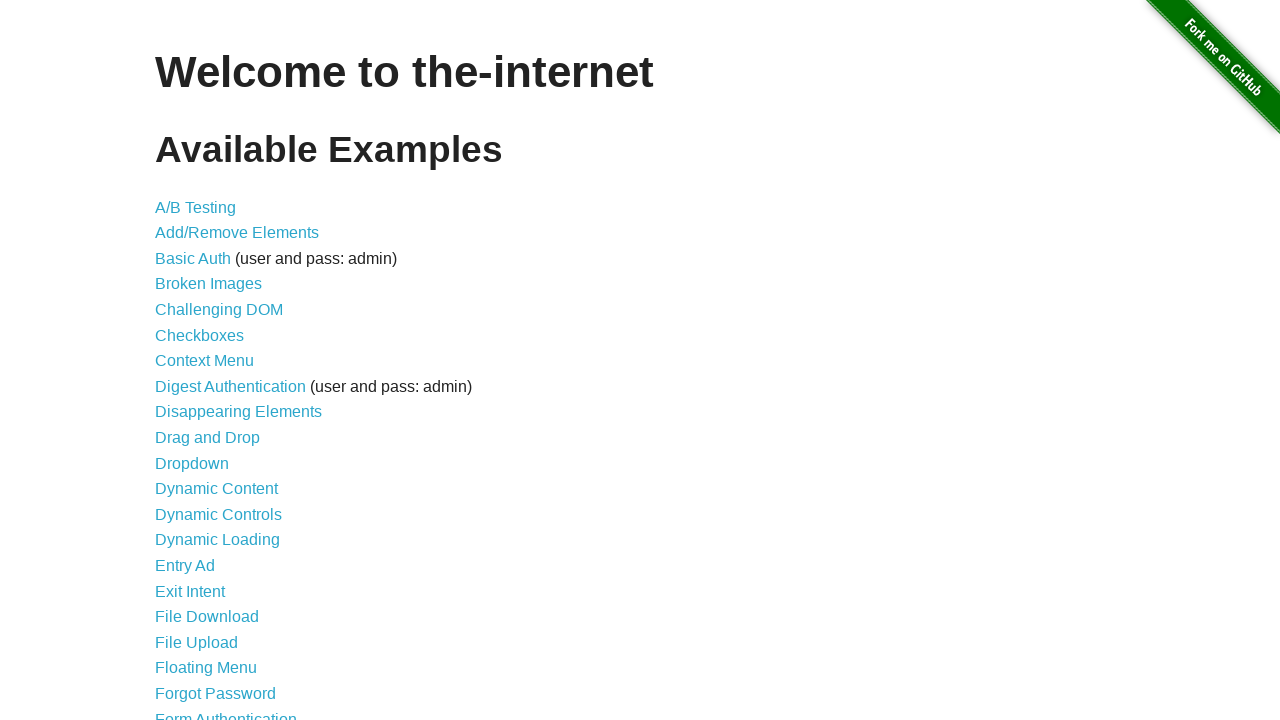